Tests double-click functionality by navigating to Elements section, clicking Buttons, and performing a double-click action to verify the response message.

Starting URL: https://demoqa.com/

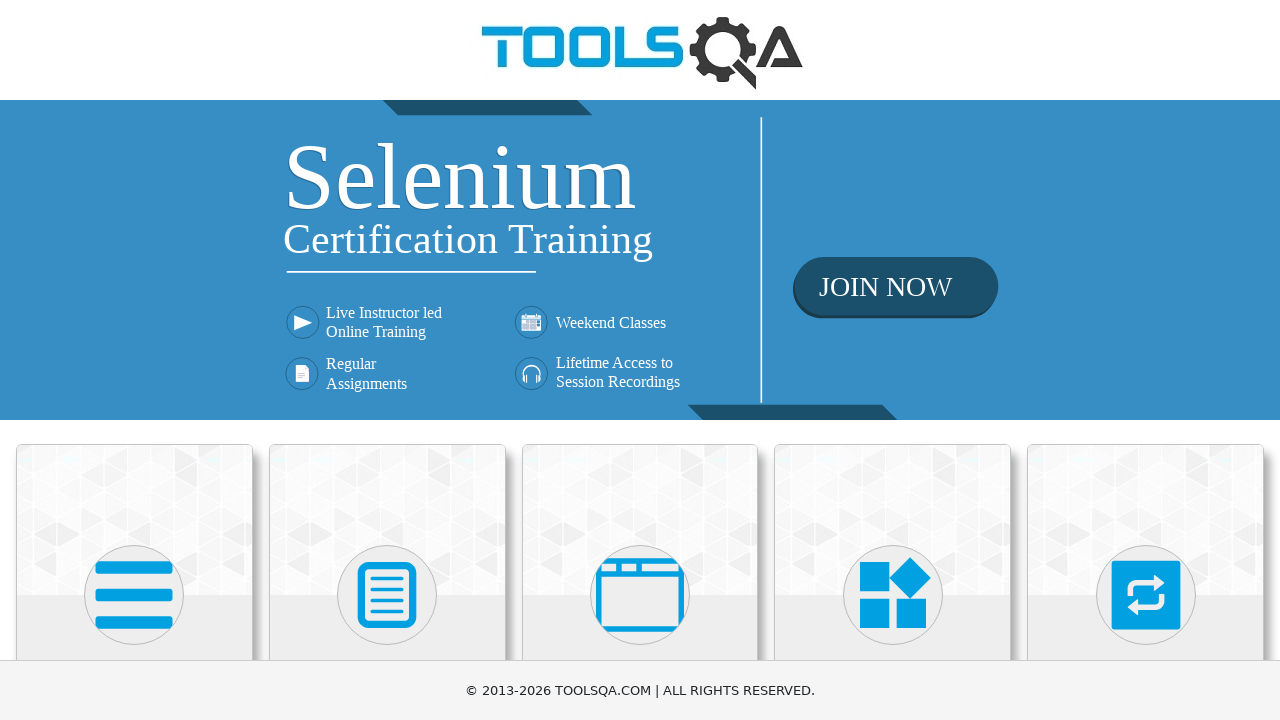

Clicked on Elements card at (134, 360) on xpath=//h5[text()='Elements']
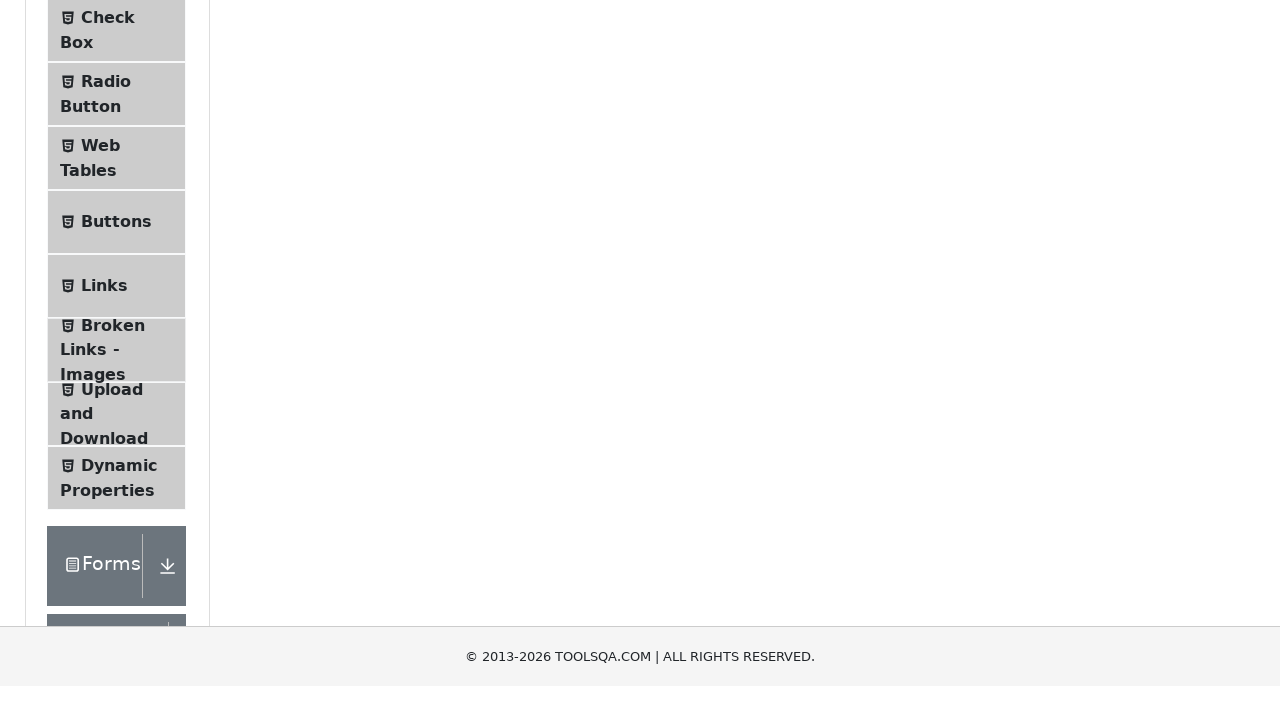

Clicked on Buttons menu item at (116, 517) on xpath=//span[@class='text' and text()='Buttons']
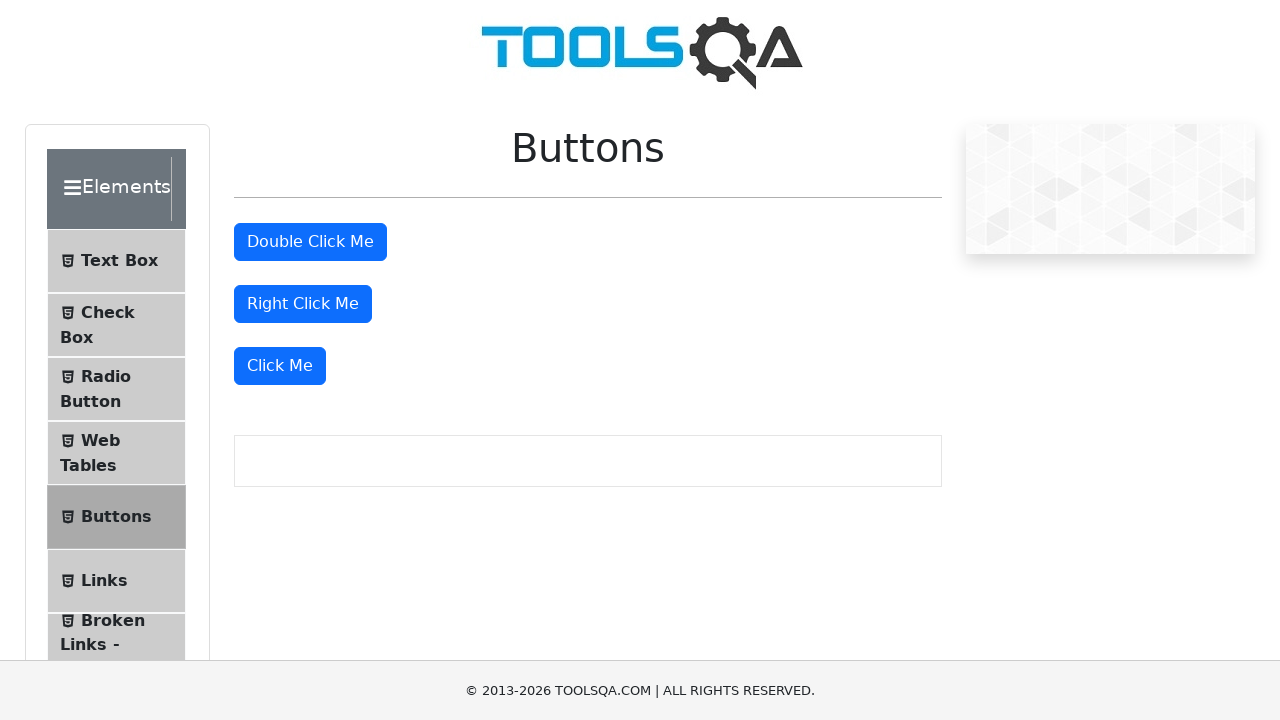

Performed double-click action on the button at (310, 242) on #doubleClickBtn
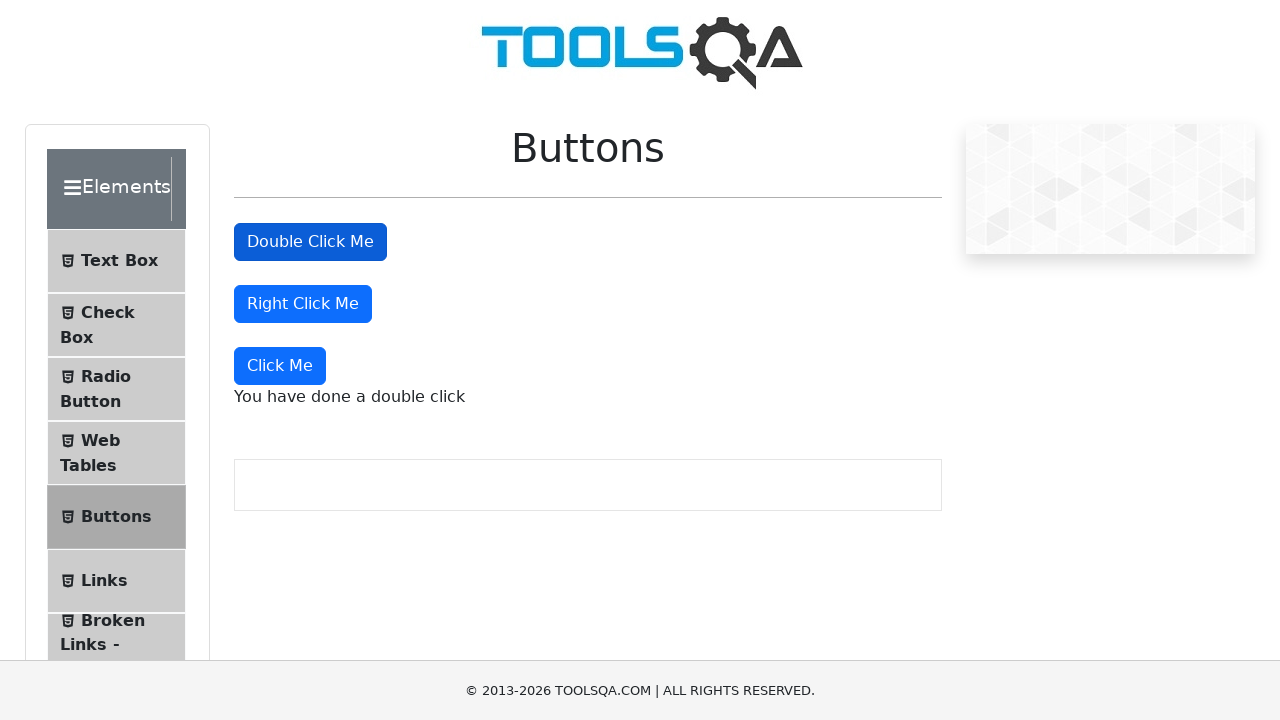

Double-click response message appeared
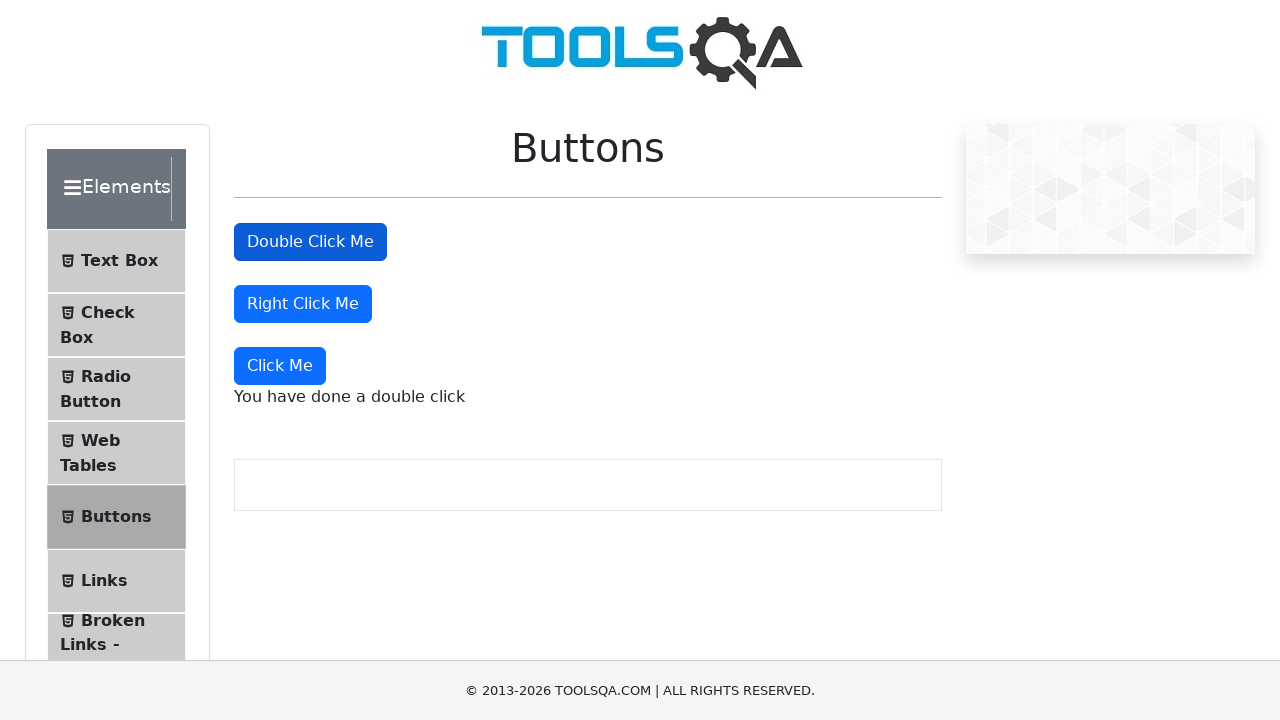

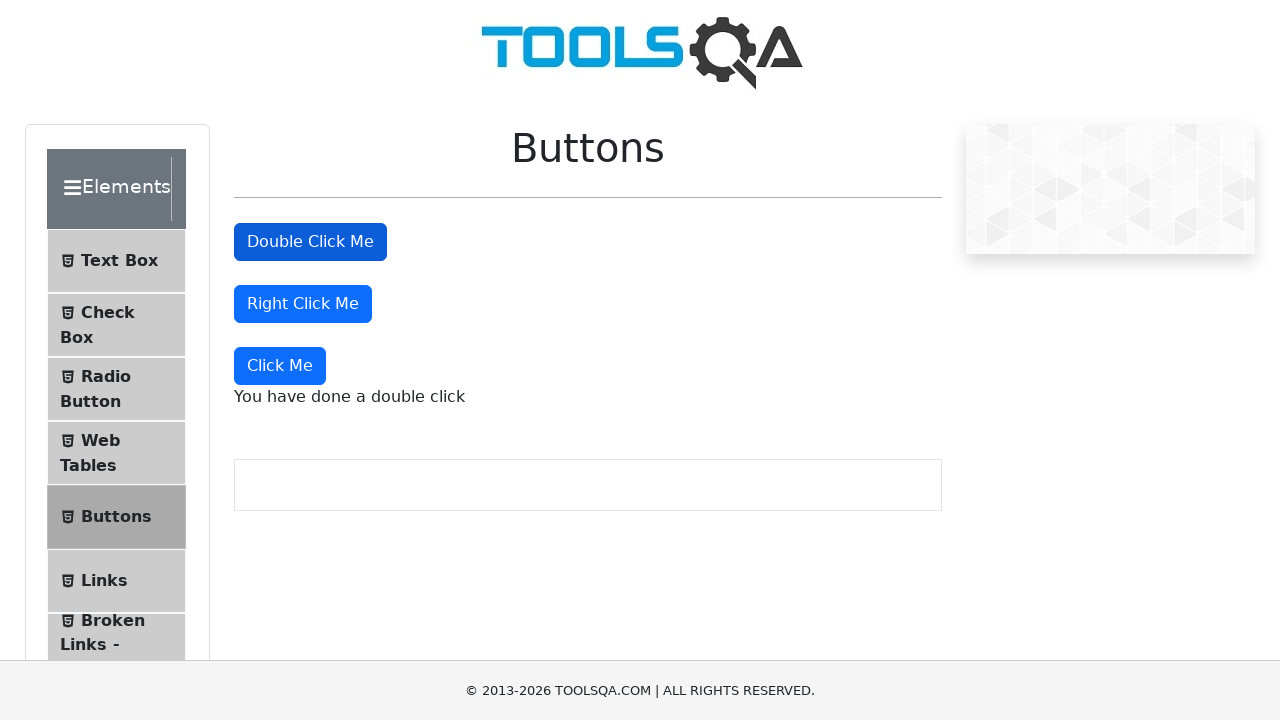